Tests dismissing a JavaScript confirm dialog by clicking the second button and verifying the result message

Starting URL: https://the-internet.herokuapp.com/javascript_alerts

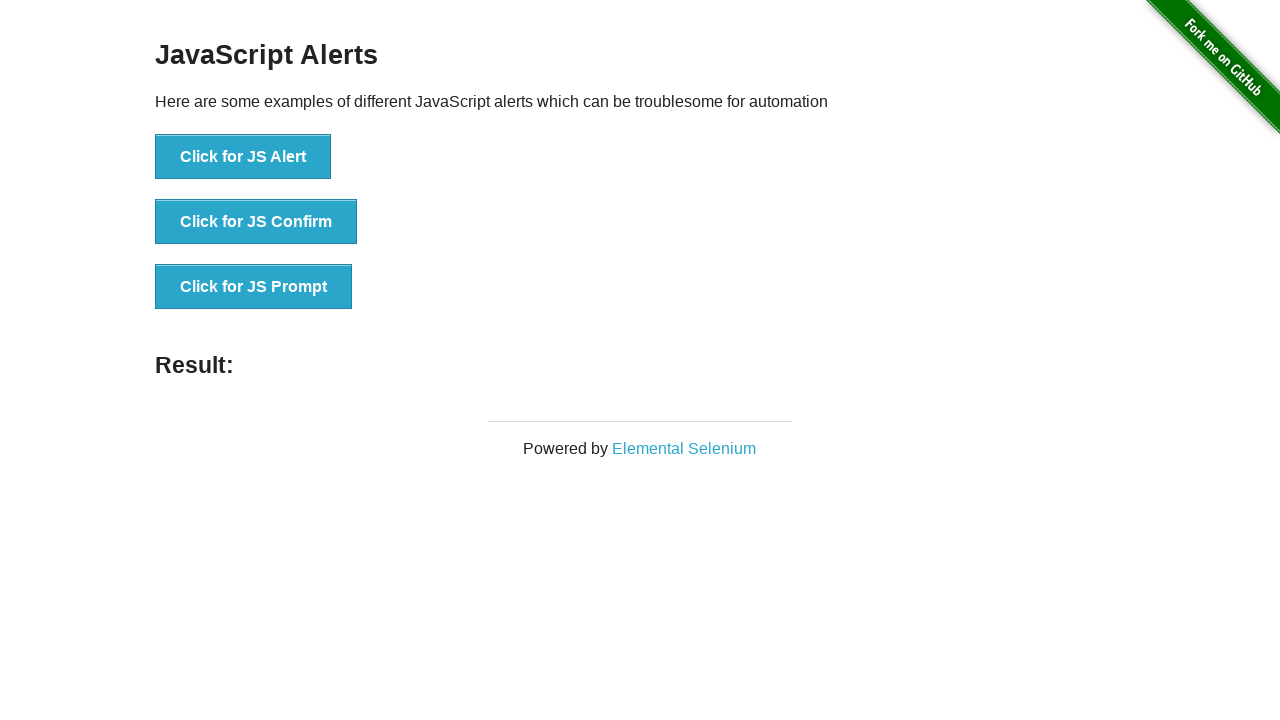

Set up dialog handler to dismiss JavaScript confirm dialog
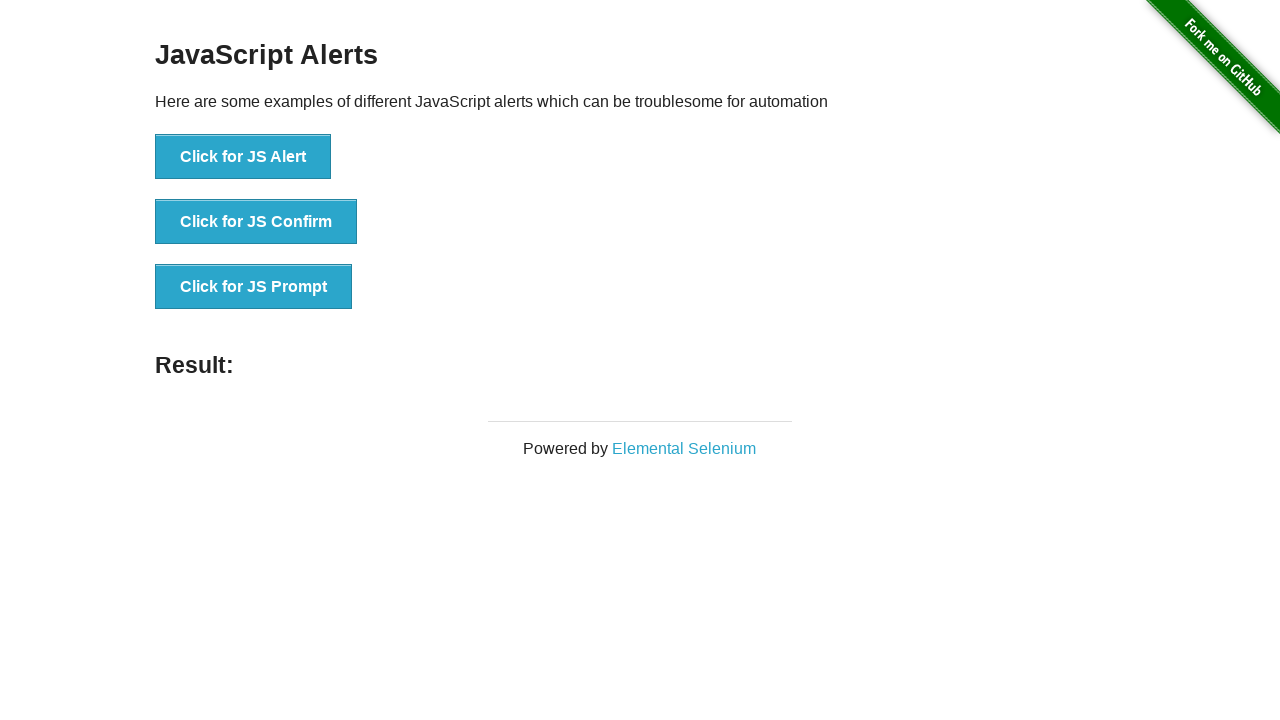

Clicked button to trigger JavaScript confirm dialog at (256, 222) on button[onclick='jsConfirm()']
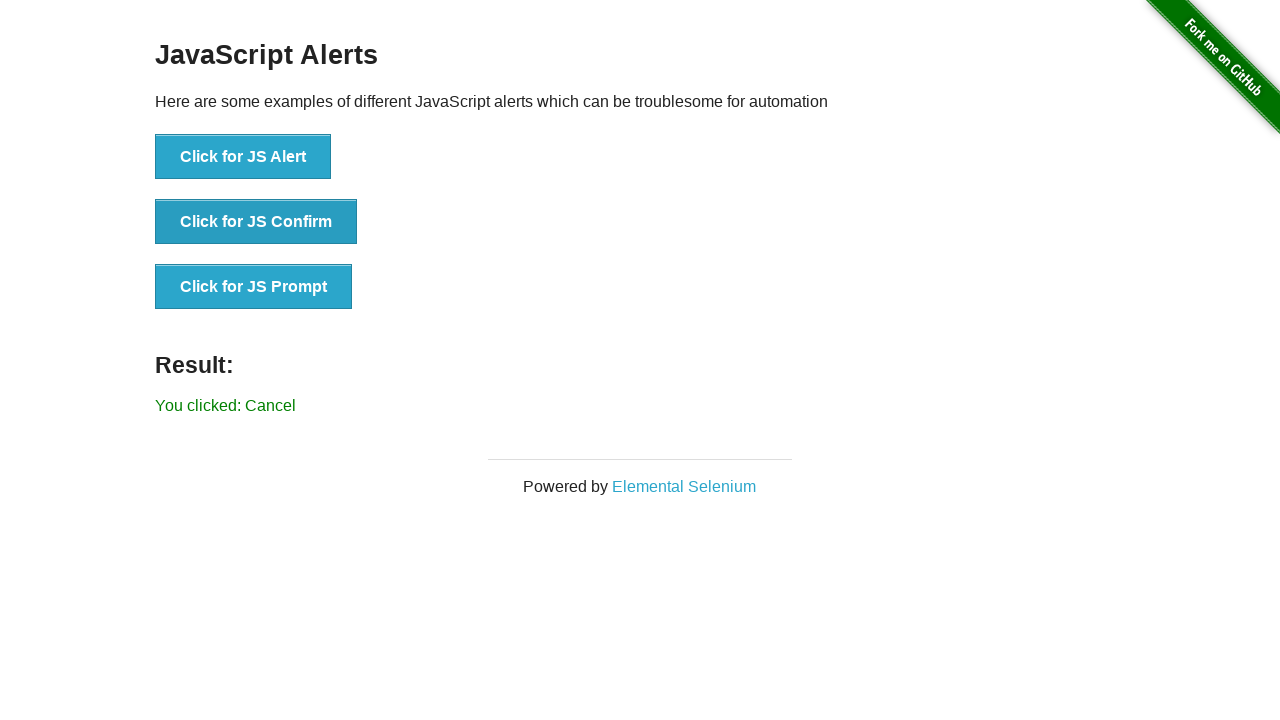

Located result message element
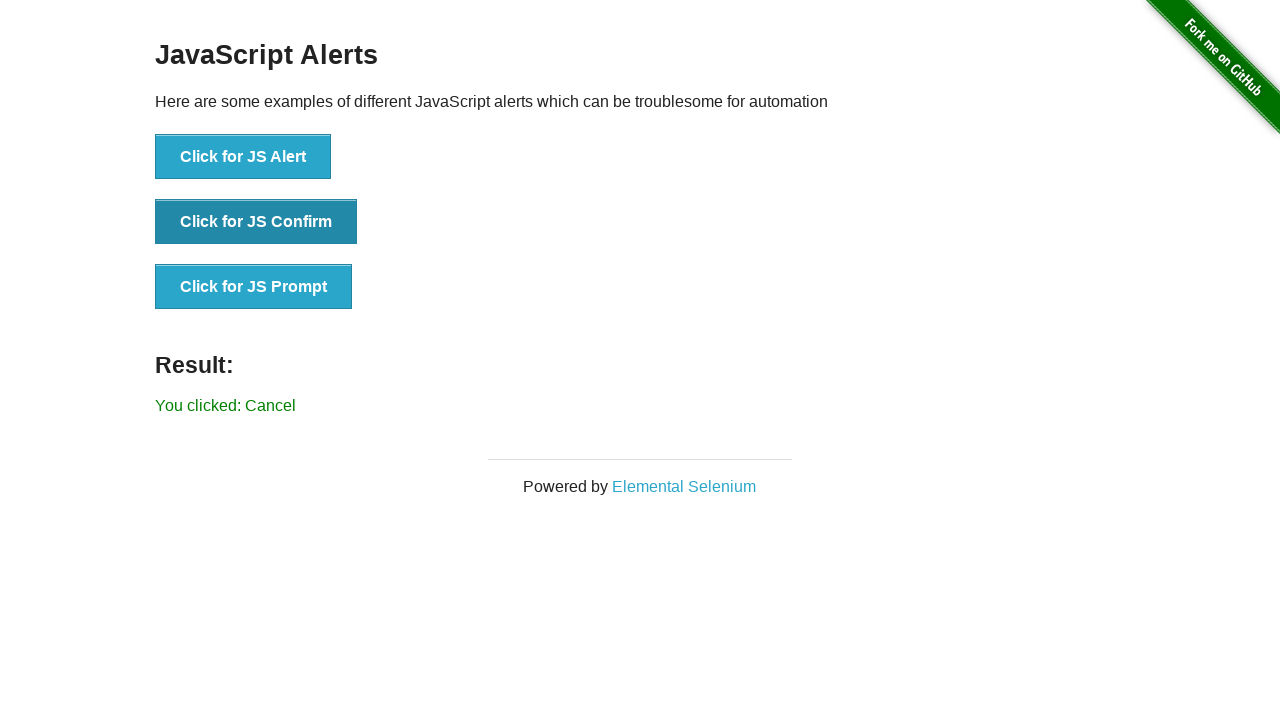

Verified result message does not contain 'successfuly' - alert was successfully dismissed
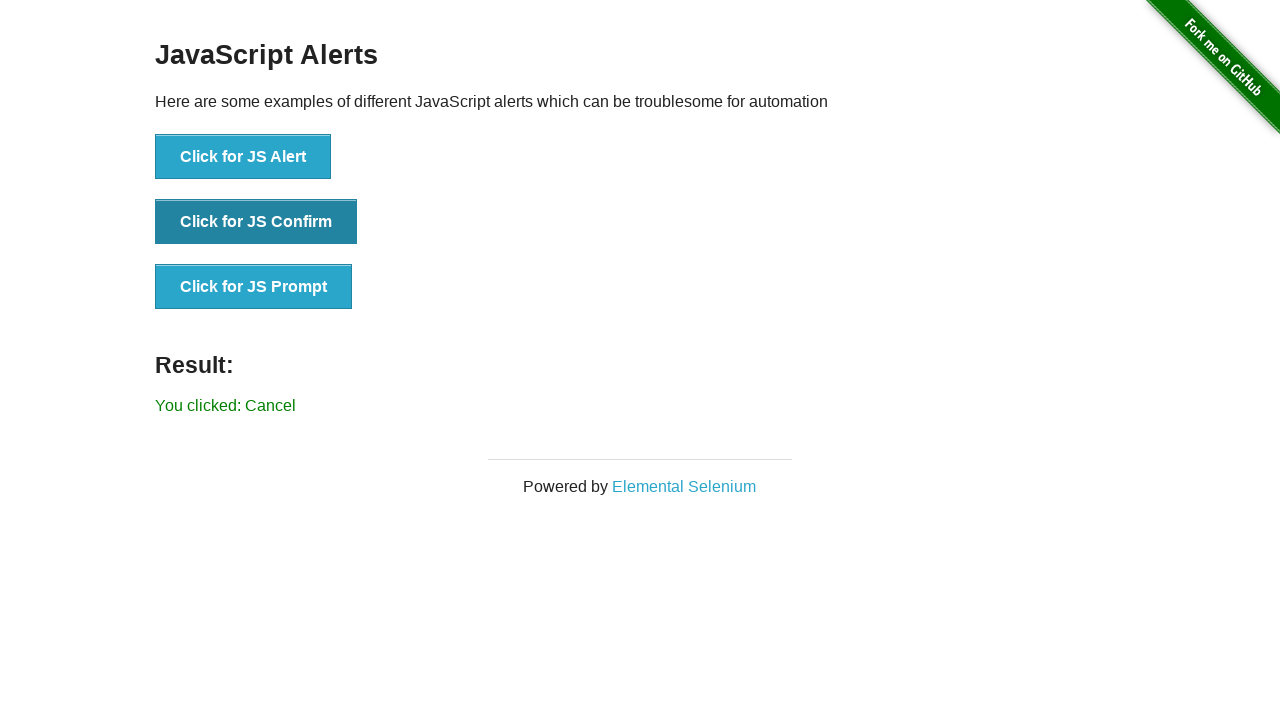

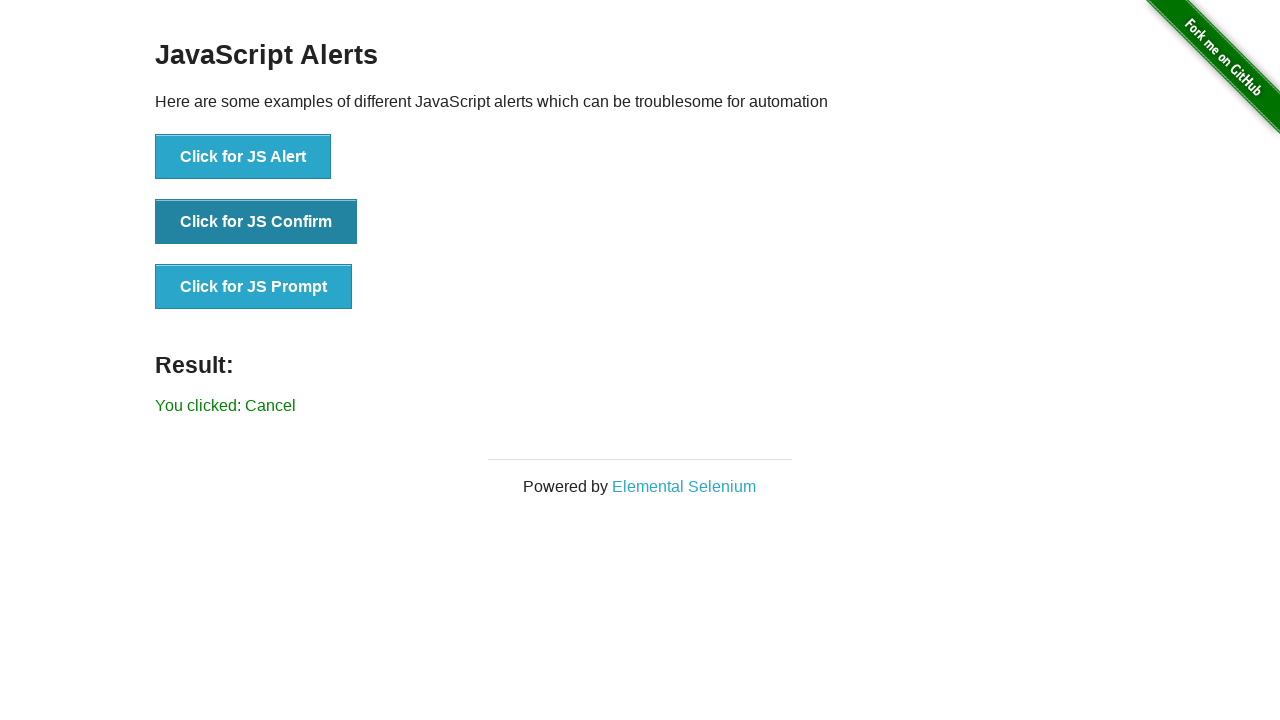